Navigates to a demo page that demonstrates complex JavaScript rendering and waits for the page to load

Starting URL: http://www.webscrapingfordatascience.com/complexjavascript/

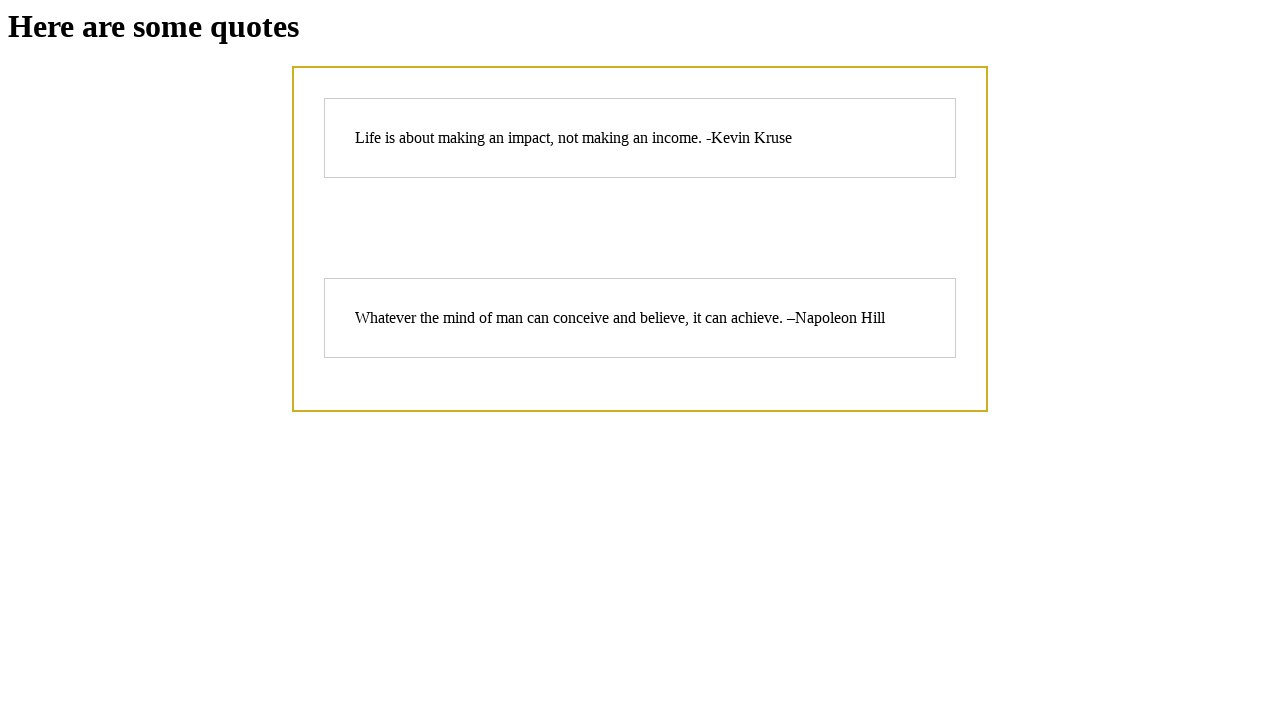

Navigated to complex JavaScript demo page
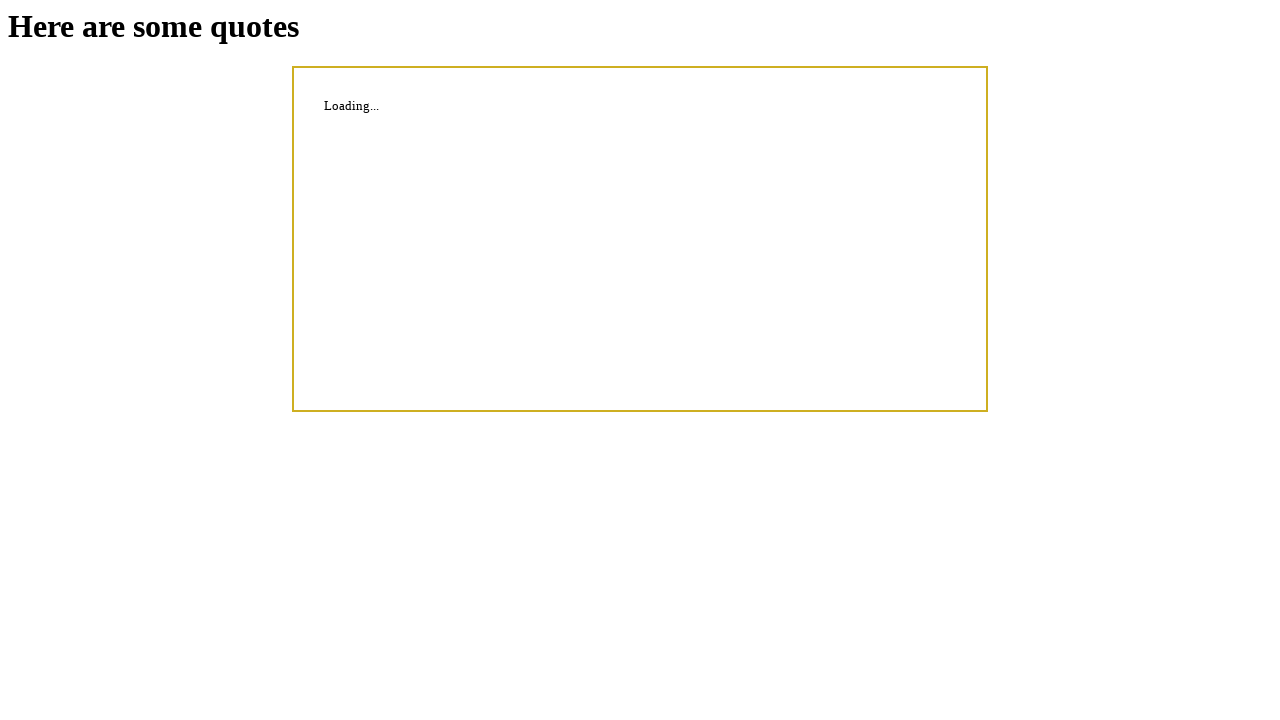

Page fully loaded with all JavaScript rendering complete (networkidle state reached)
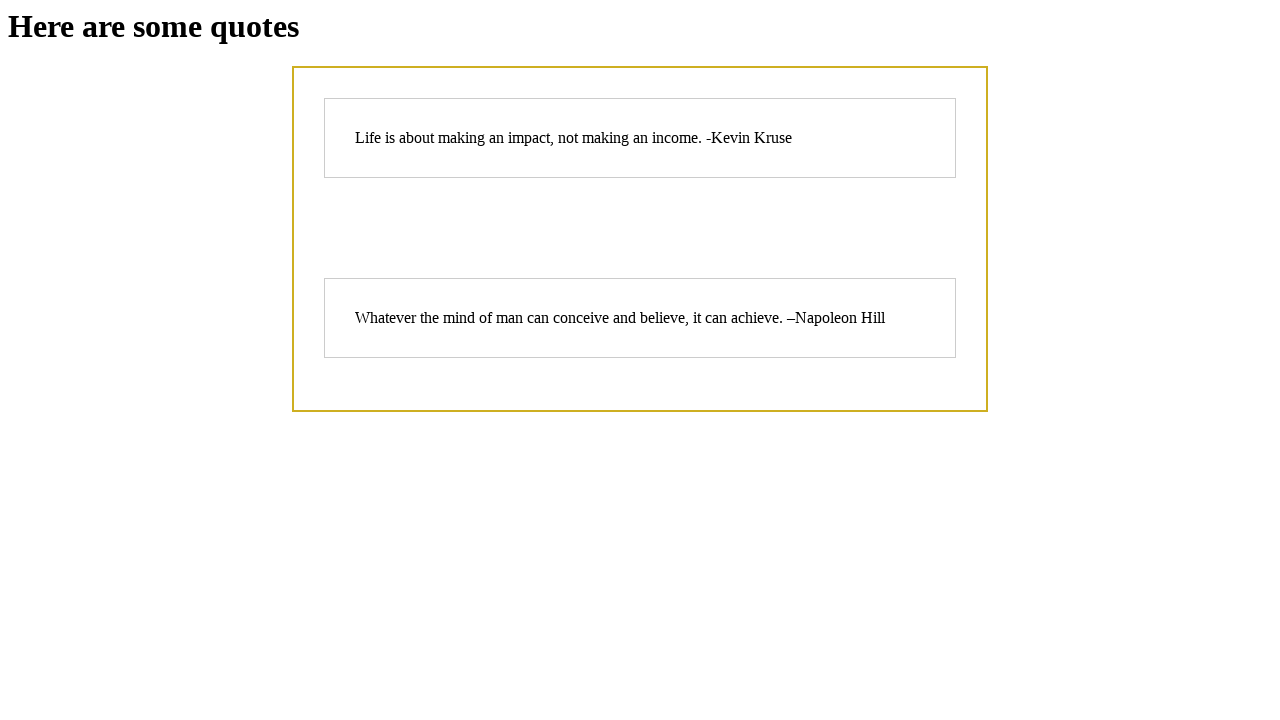

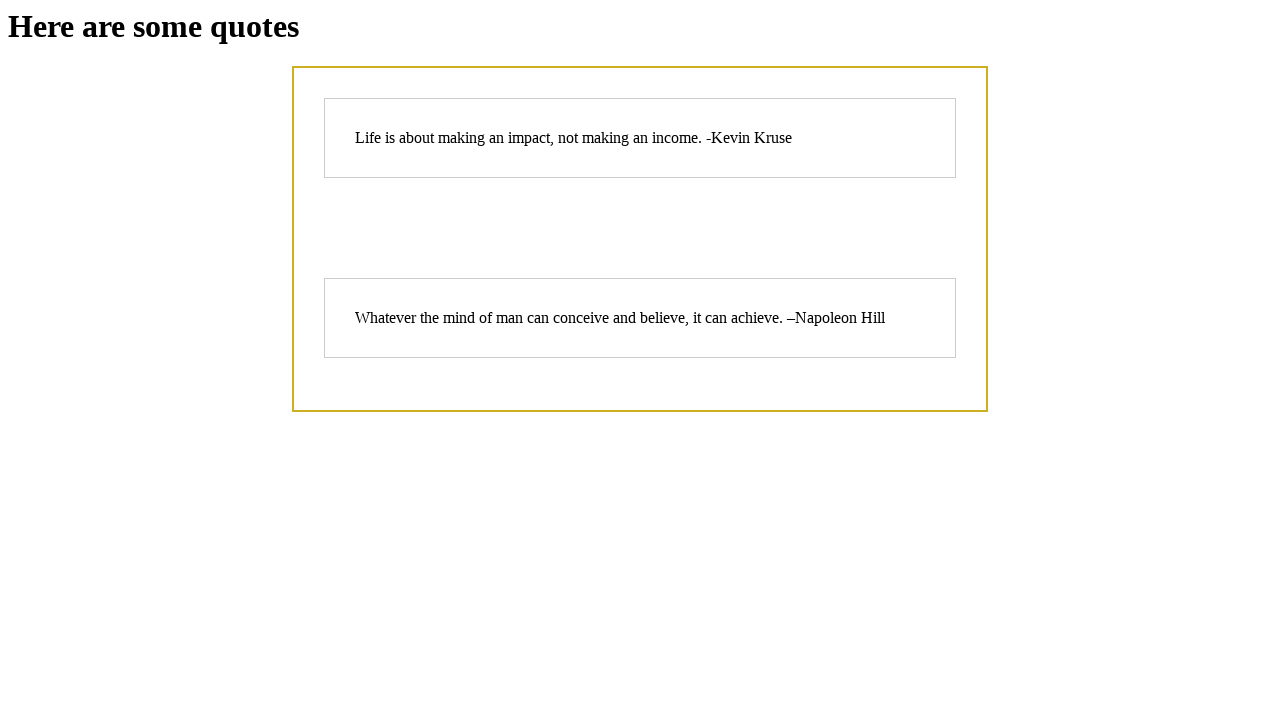